Tests a page with loading images by waiting for completion text to appear and verifying an image element is loaded

Starting URL: https://bonigarcia.dev/selenium-webdriver-java/loading-images.html

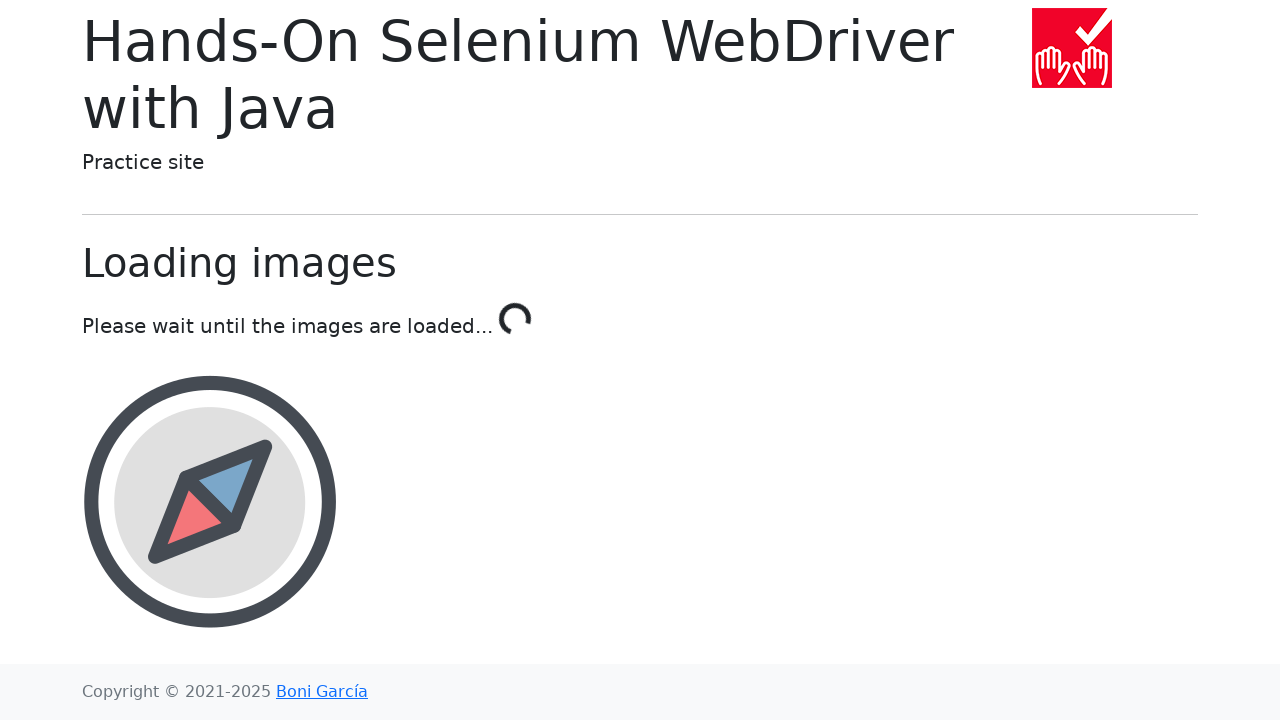

Waited for 'Done!' text to appear, indicating loading completion
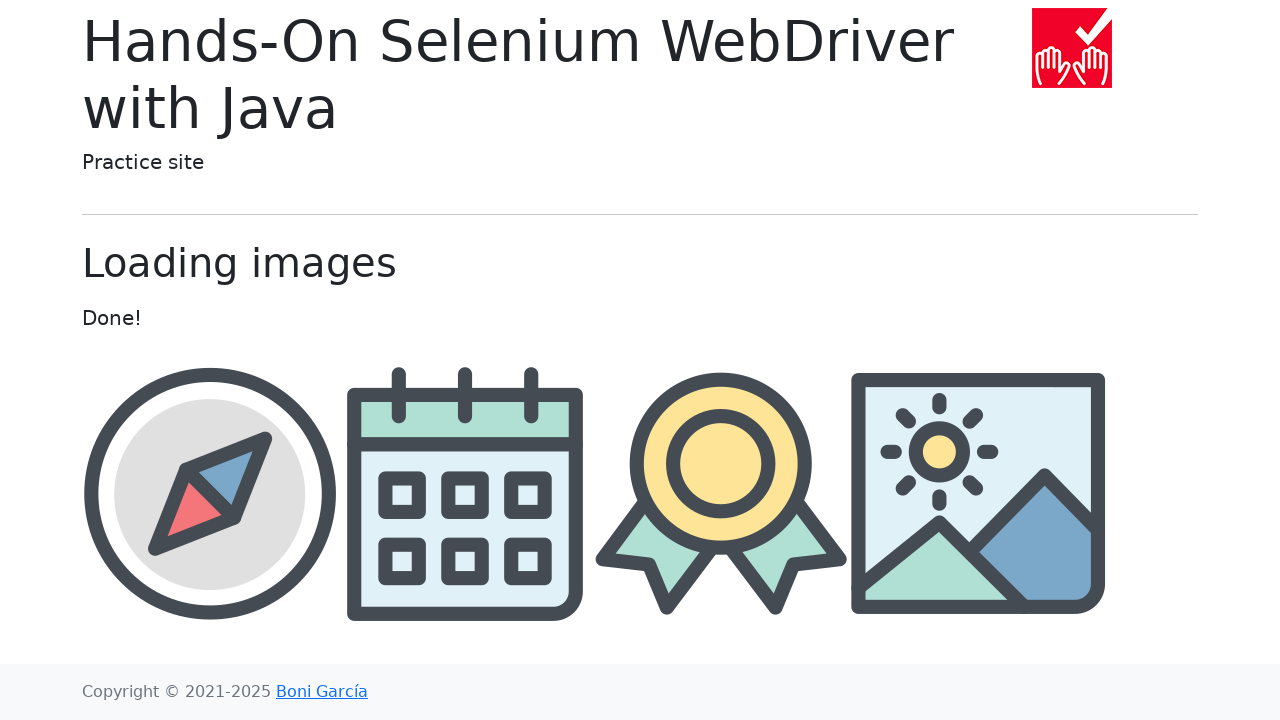

Located award image element
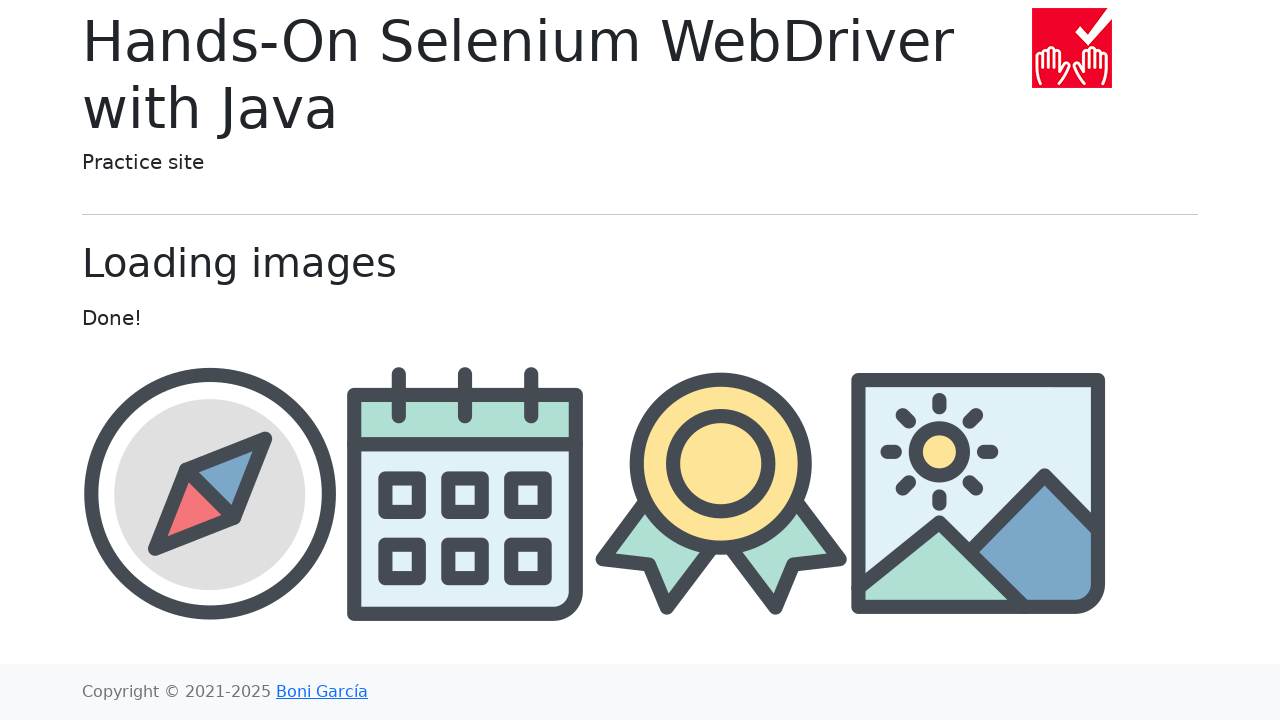

Award image element is now visible and loaded
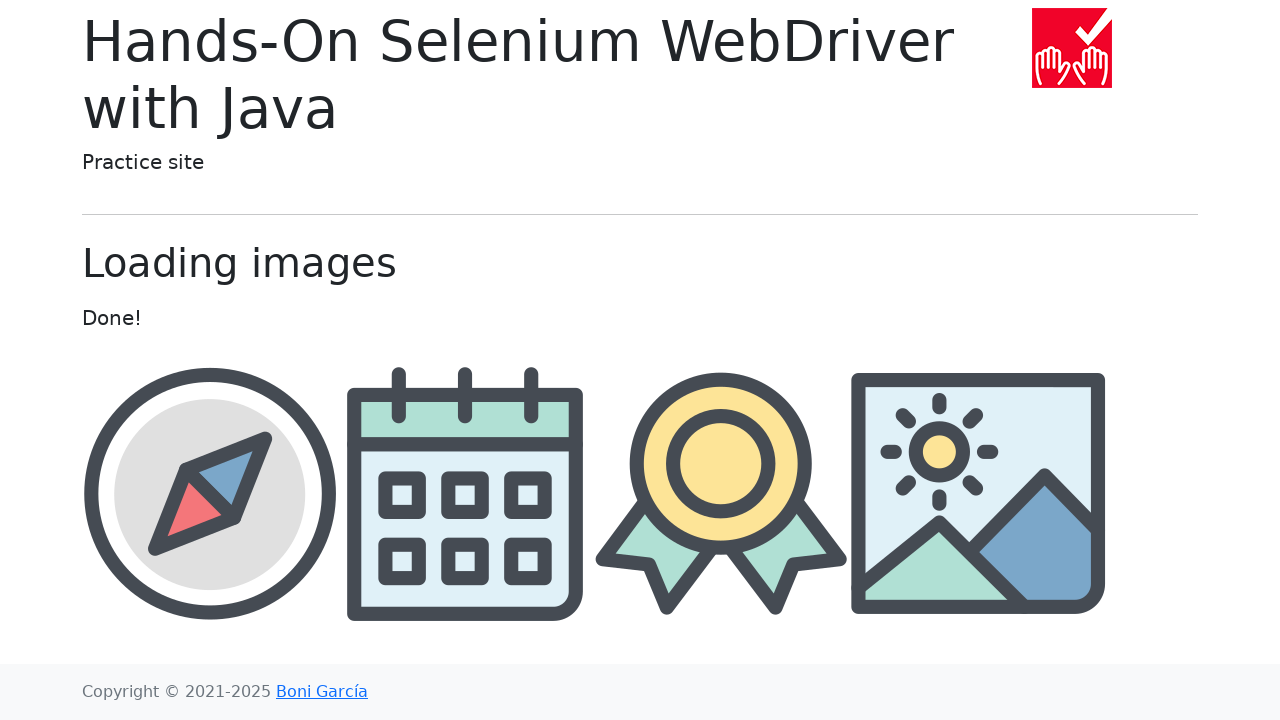

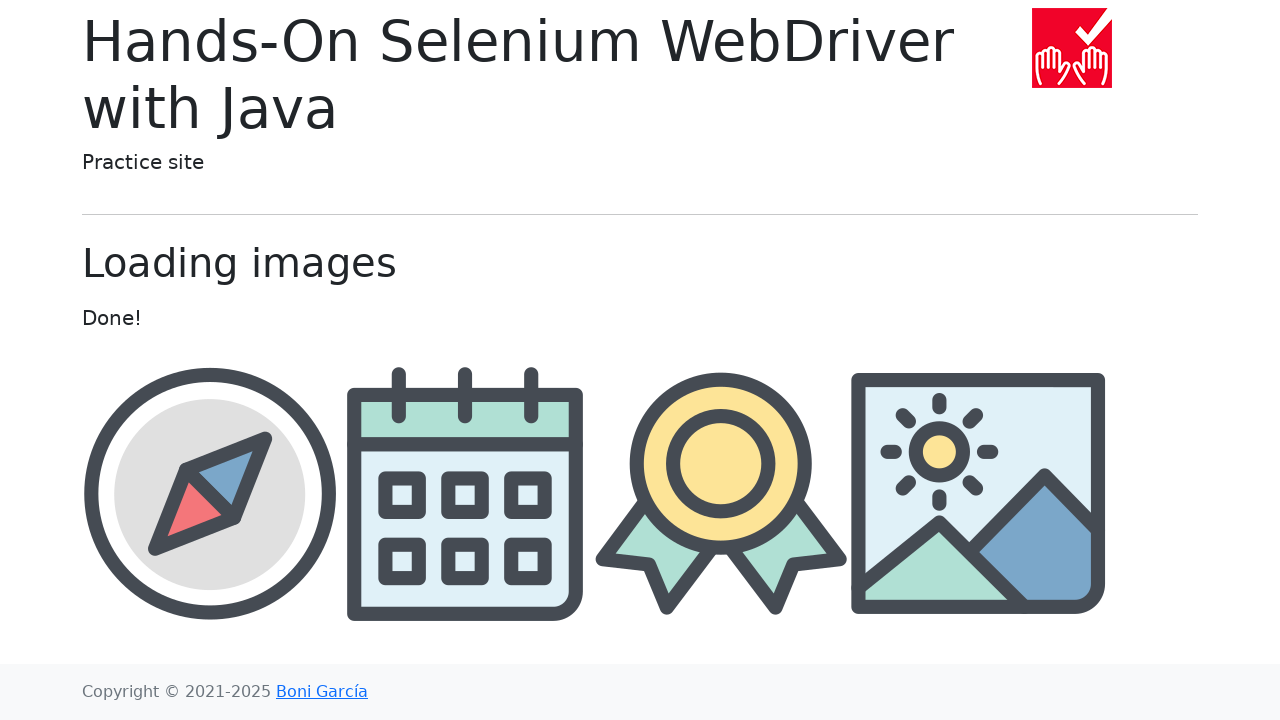